Tests right click context menu by right-clicking the button to show it

Starting URL: https://bonigarcia.dev/selenium-webdriver-java/dropdown-menu.html

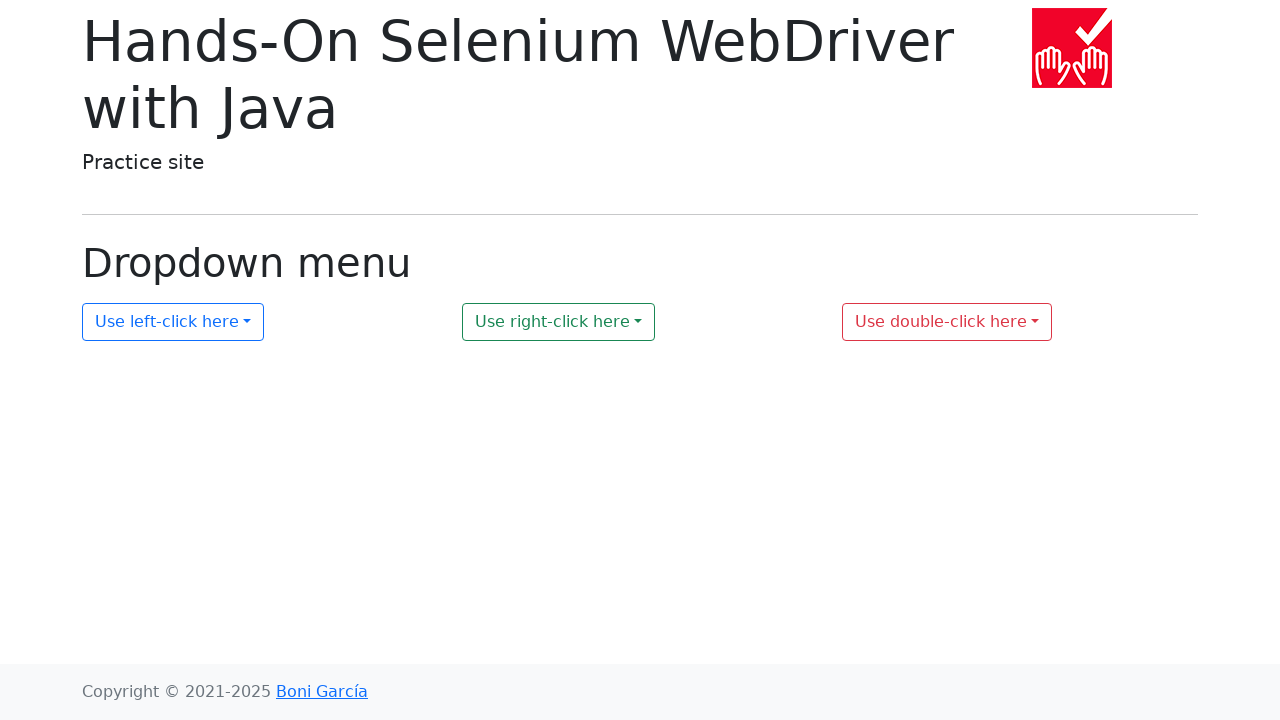

Navigated to dropdown menu page
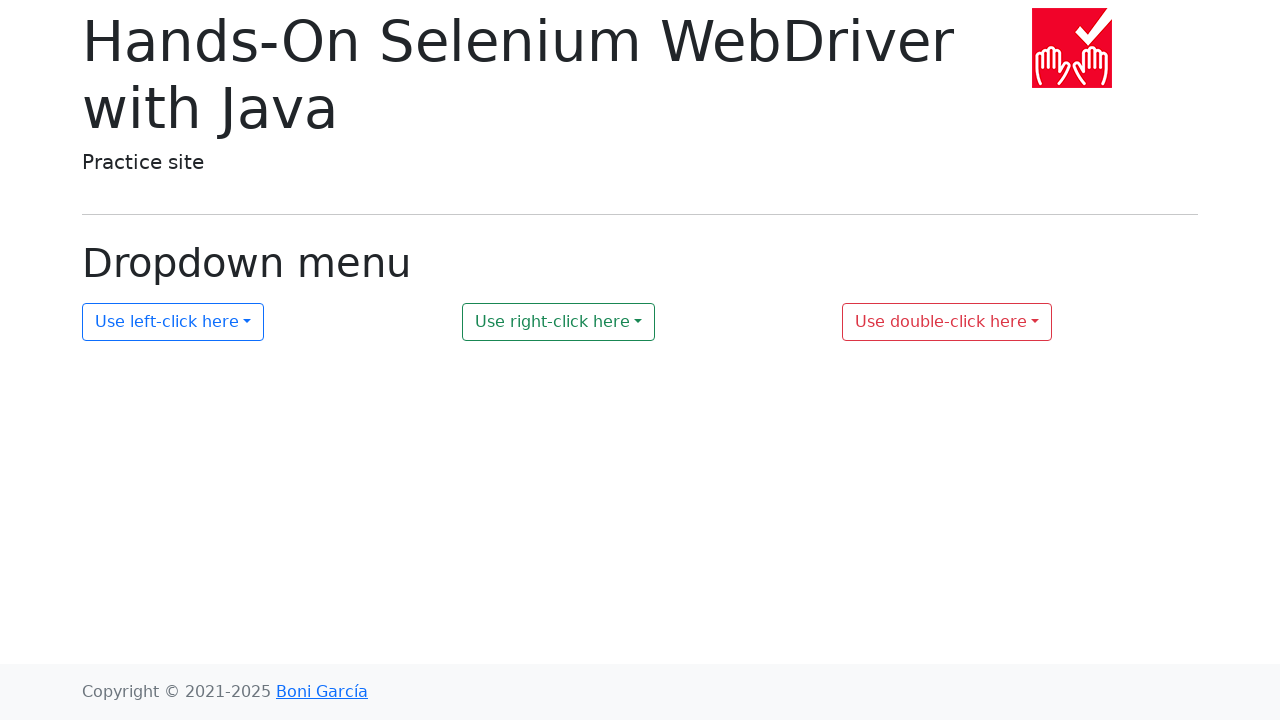

Right-clicked the dropdown button to show context menu at (559, 322) on //button[@id='my-dropdown-2']
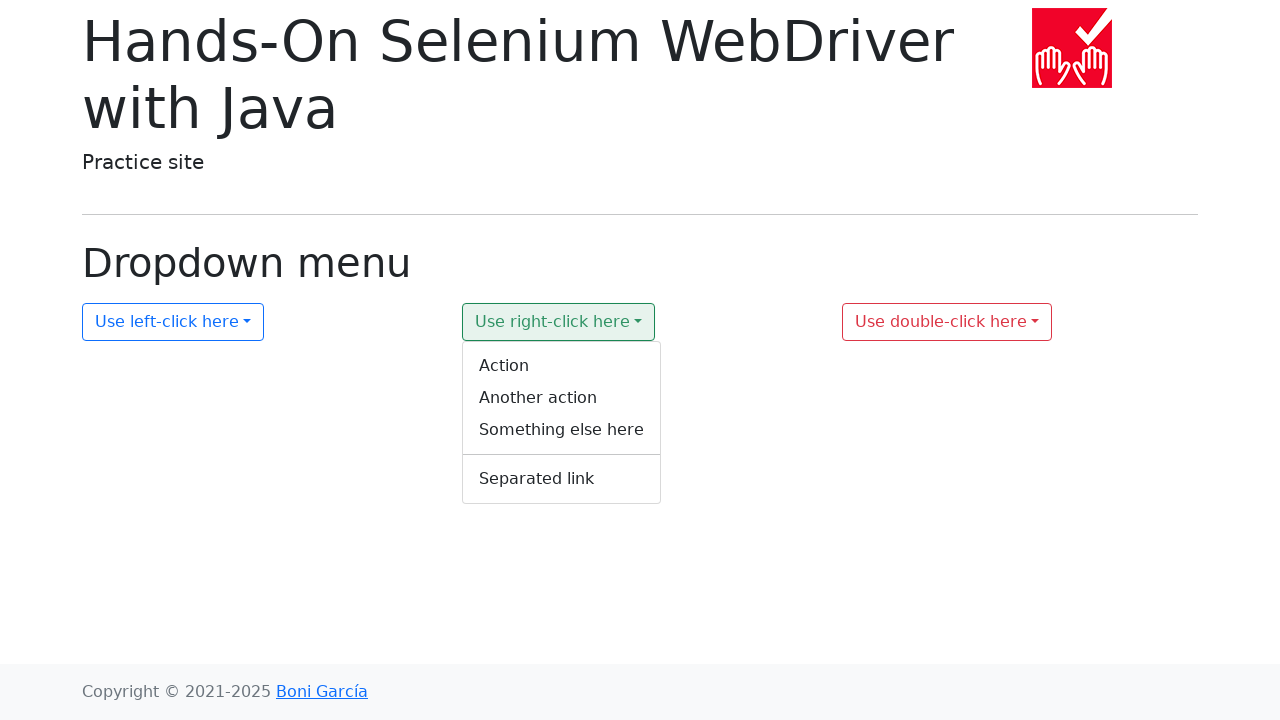

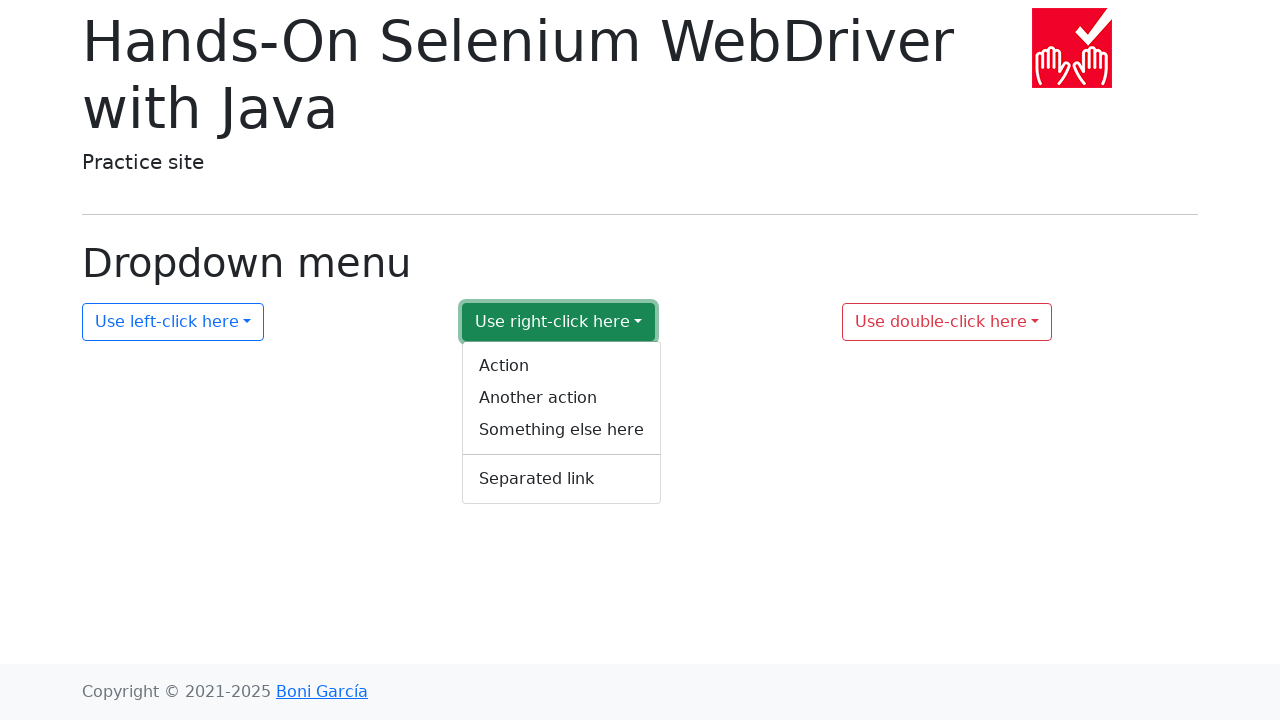